Navigates to the One Shore shop website and verifies the page loads successfully.

Starting URL: https://shop.one-shore.com

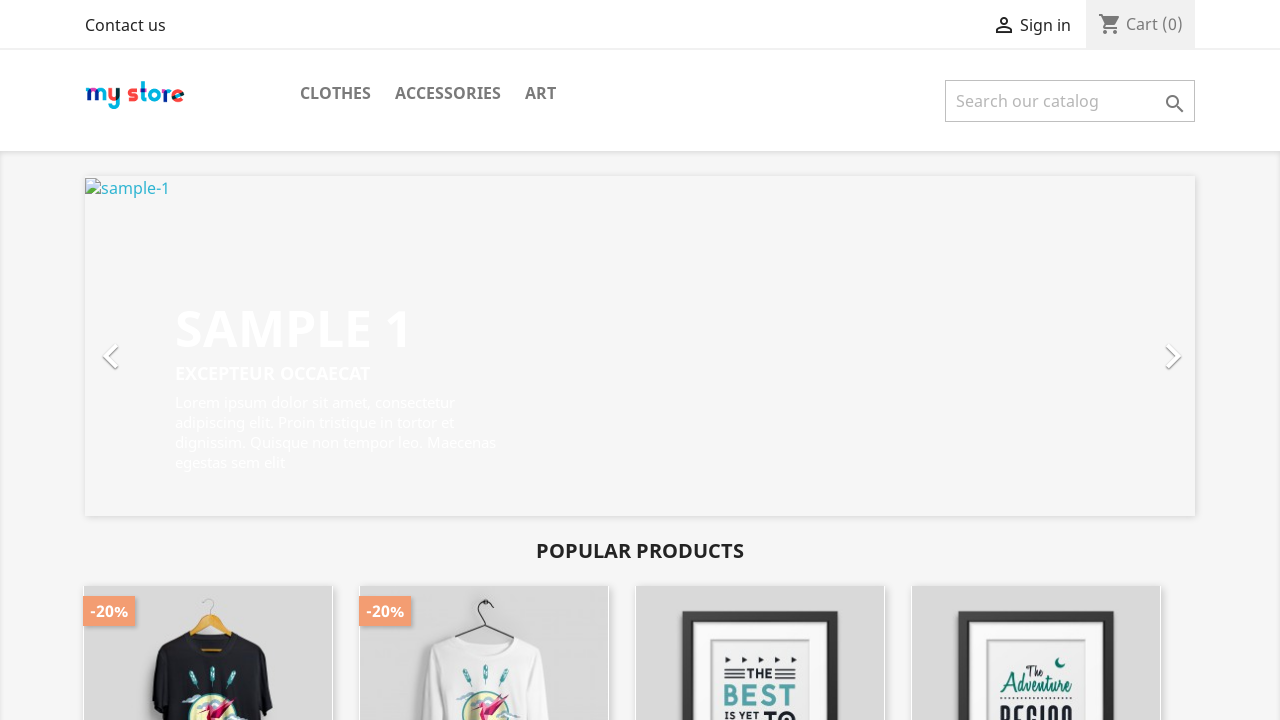

Waited for page to reach domcontentloaded state
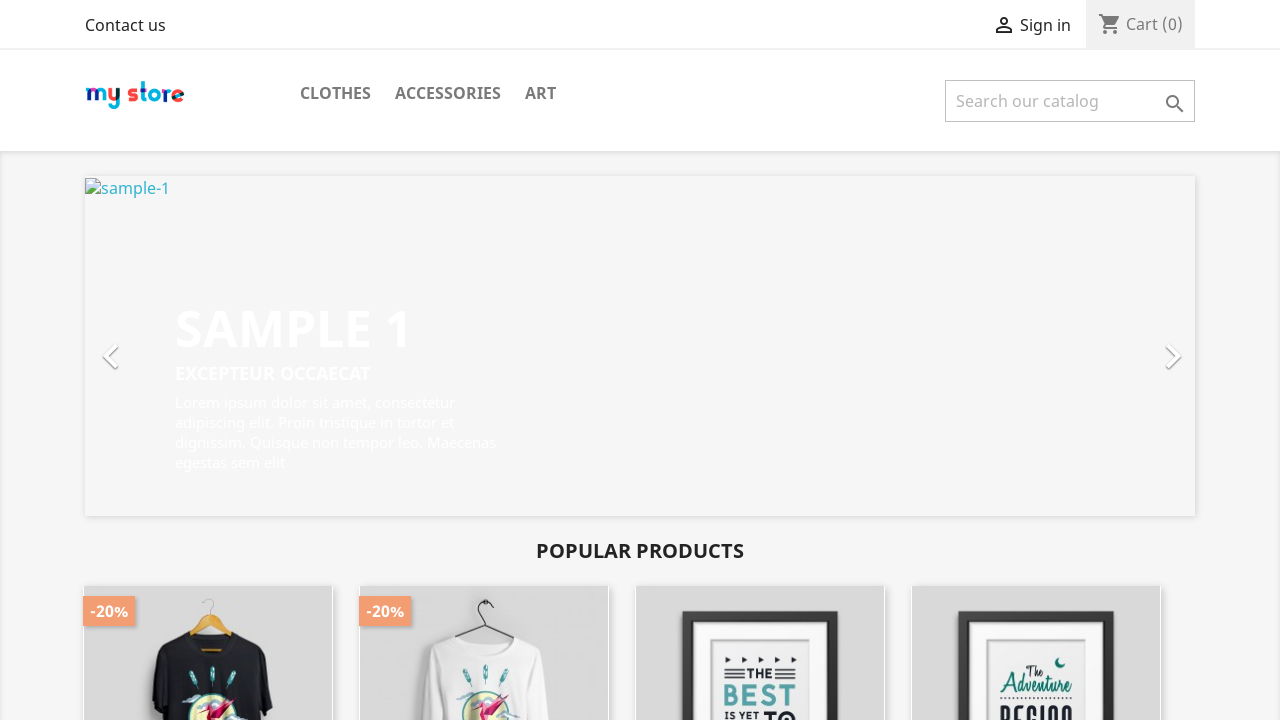

Retrieved page title: ONESHORE DEMO SHOP
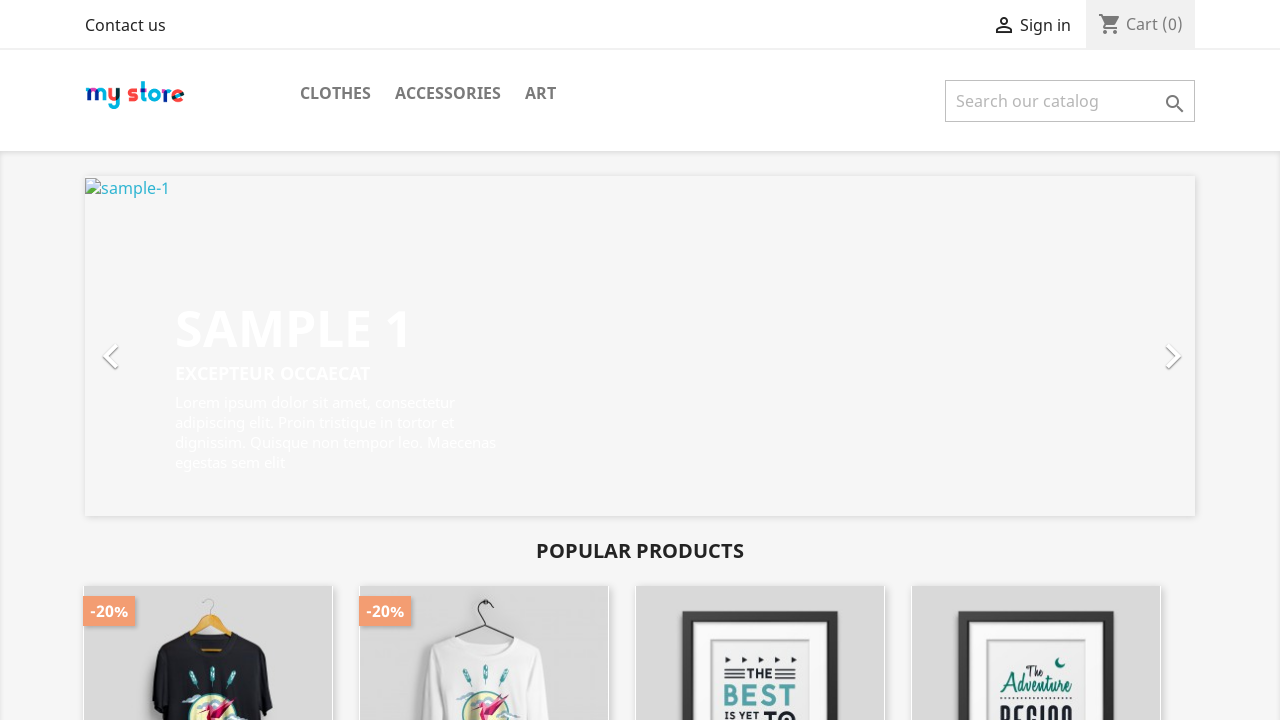

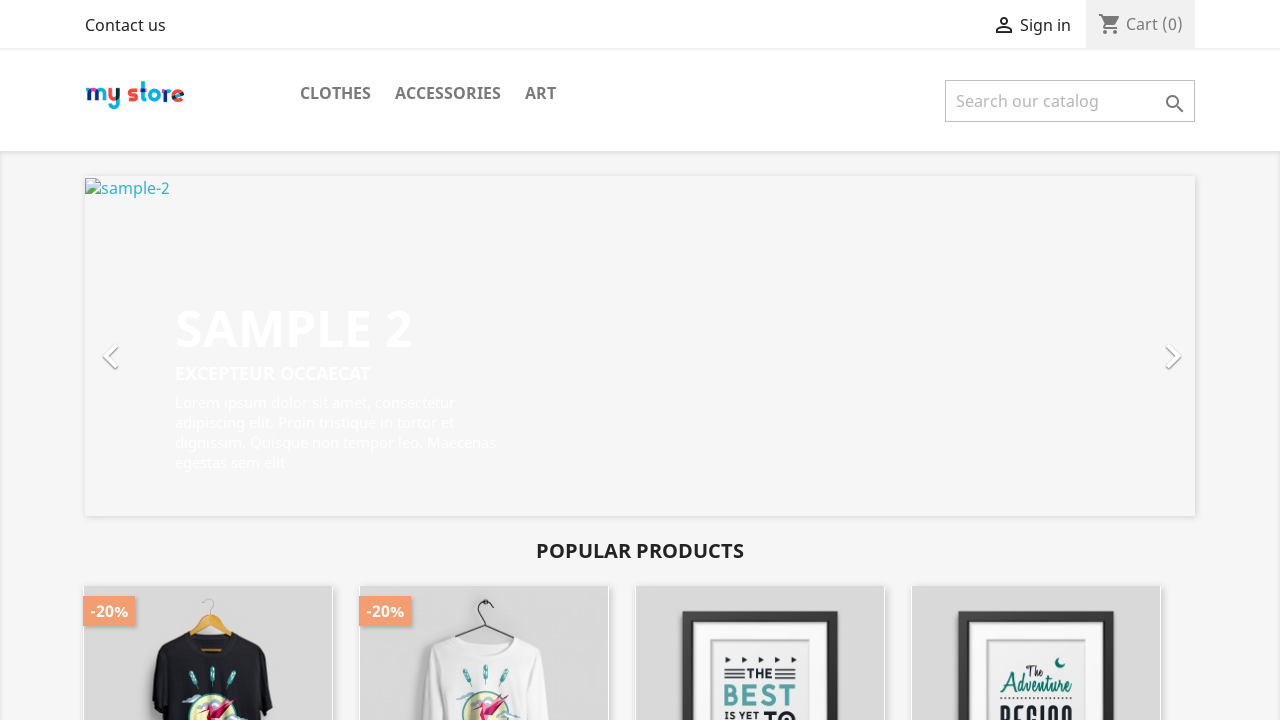